Tests mouse movement with offset by navigating to a page and clicking on a Register link using coordinate-based movement, then verifies navigation to Join page

Starting URL: https://www.webminal.org/

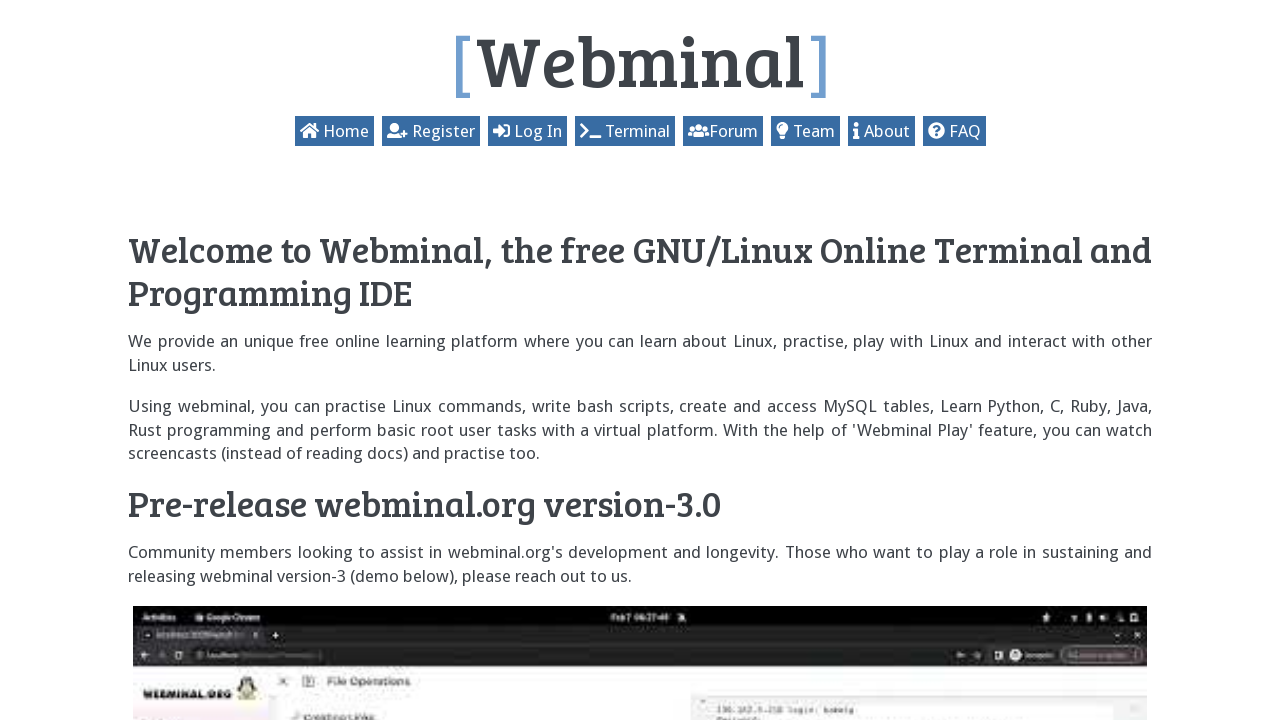

Navigated to https://www.webminal.org/
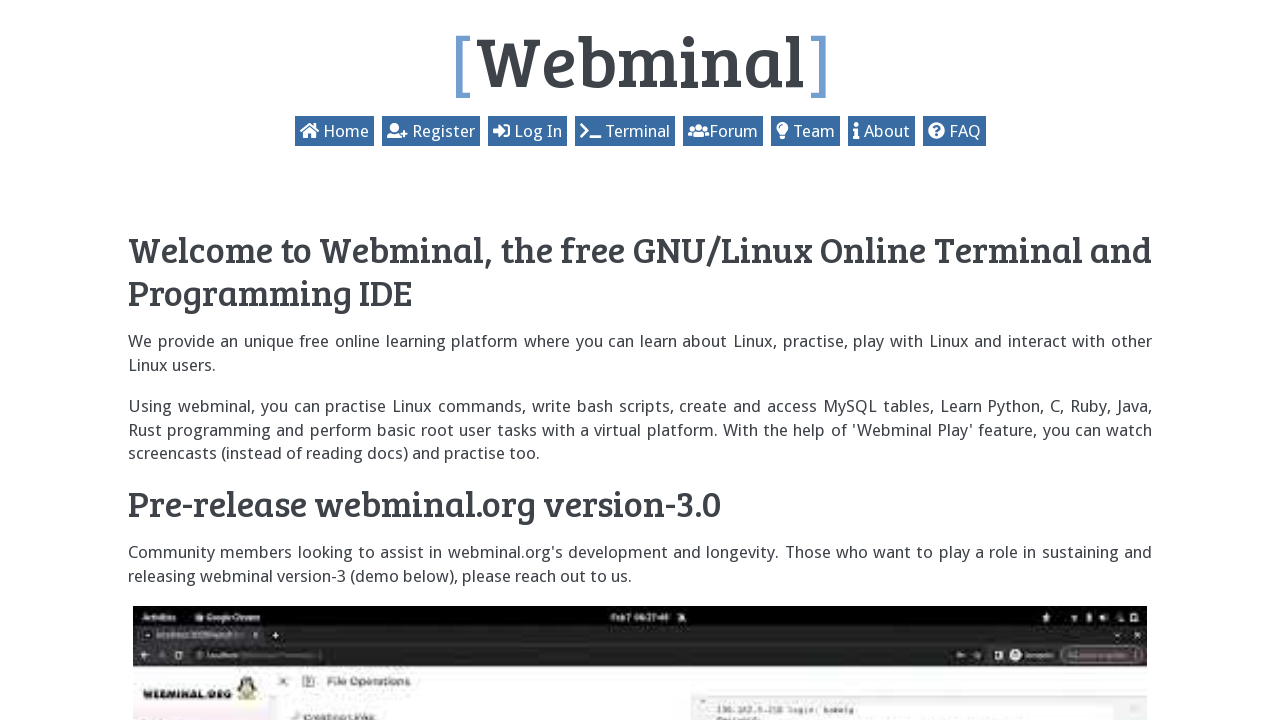

Clicked on Register link at (397, 131) on a:has-text('Register')
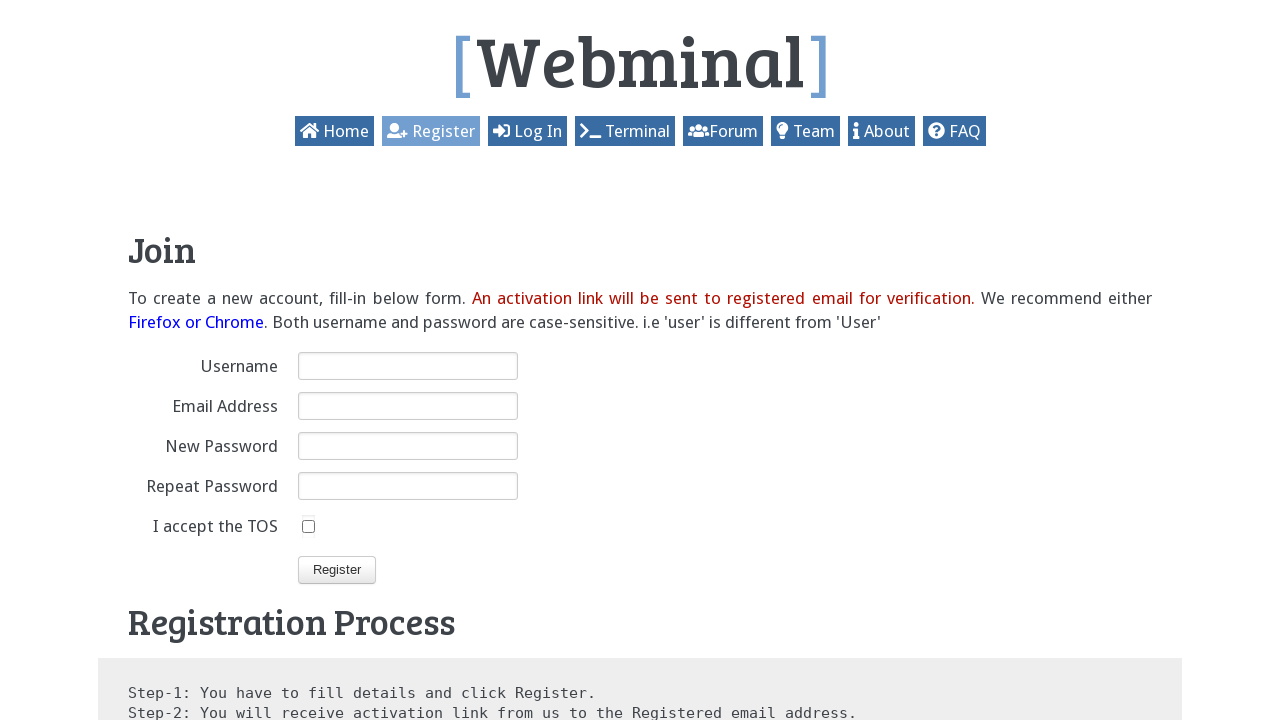

Verified navigation to Join page - h2 with 'Join' text is visible
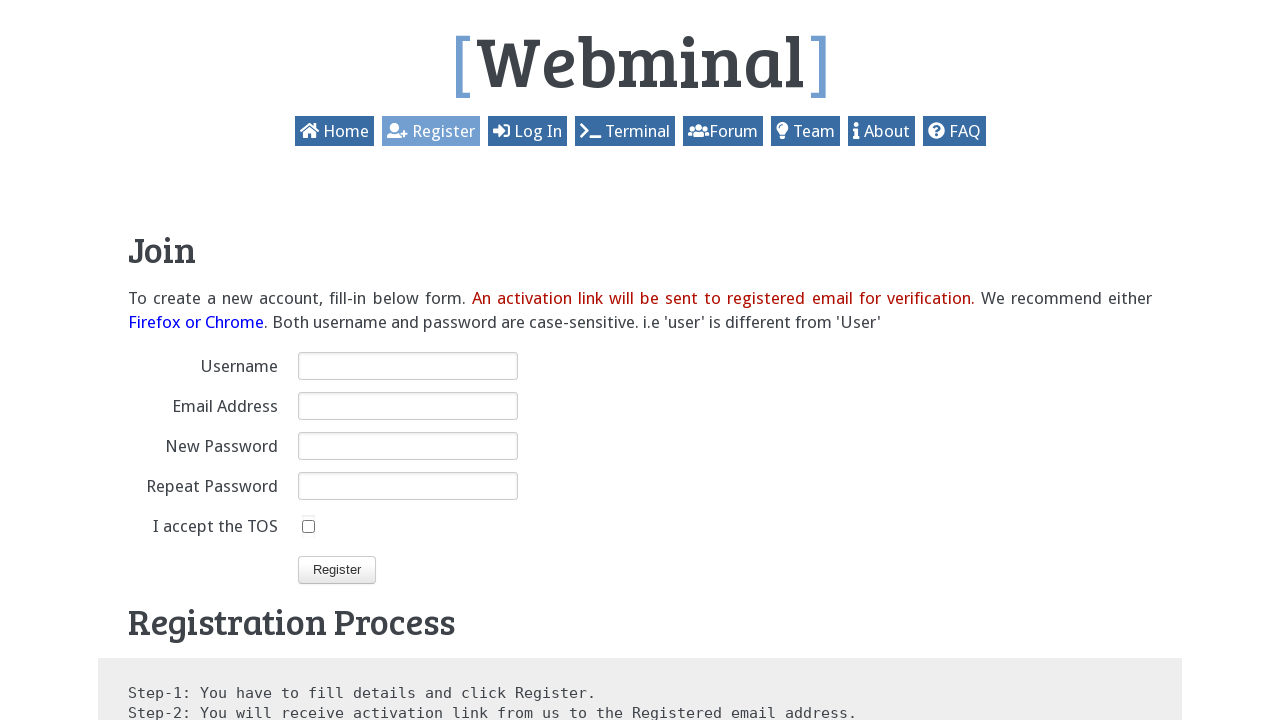

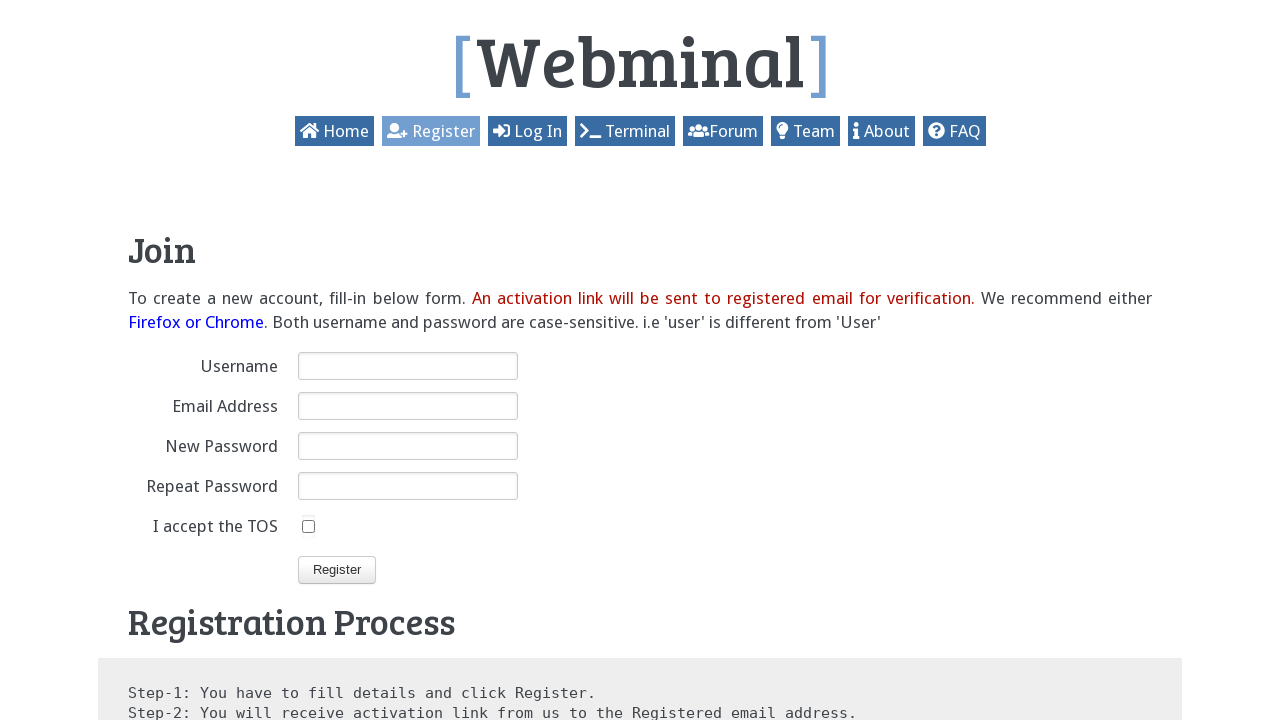